Tests that languages are displayed when browsing by letter P category

Starting URL: https://www.99-bottles-of-beer.net/

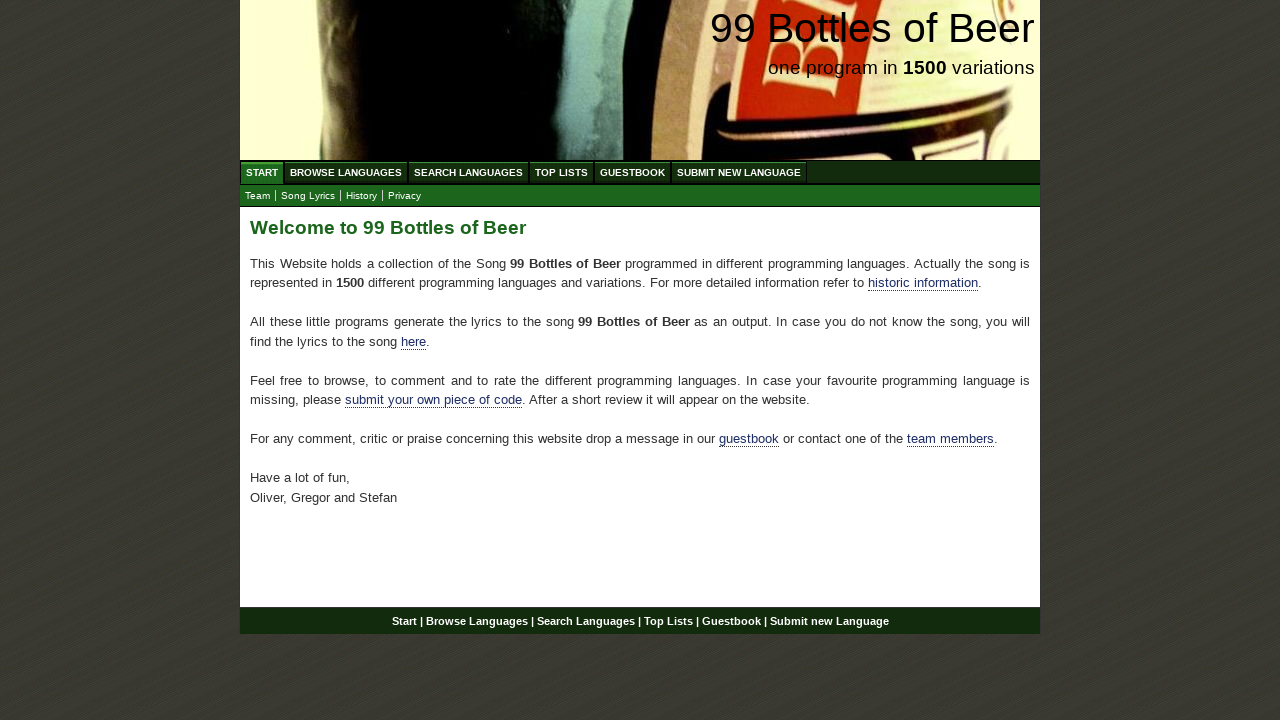

Clicked on Browse Languages menu at (346, 172) on xpath=//ul[@id='menu']//a[@href='/abc.html']
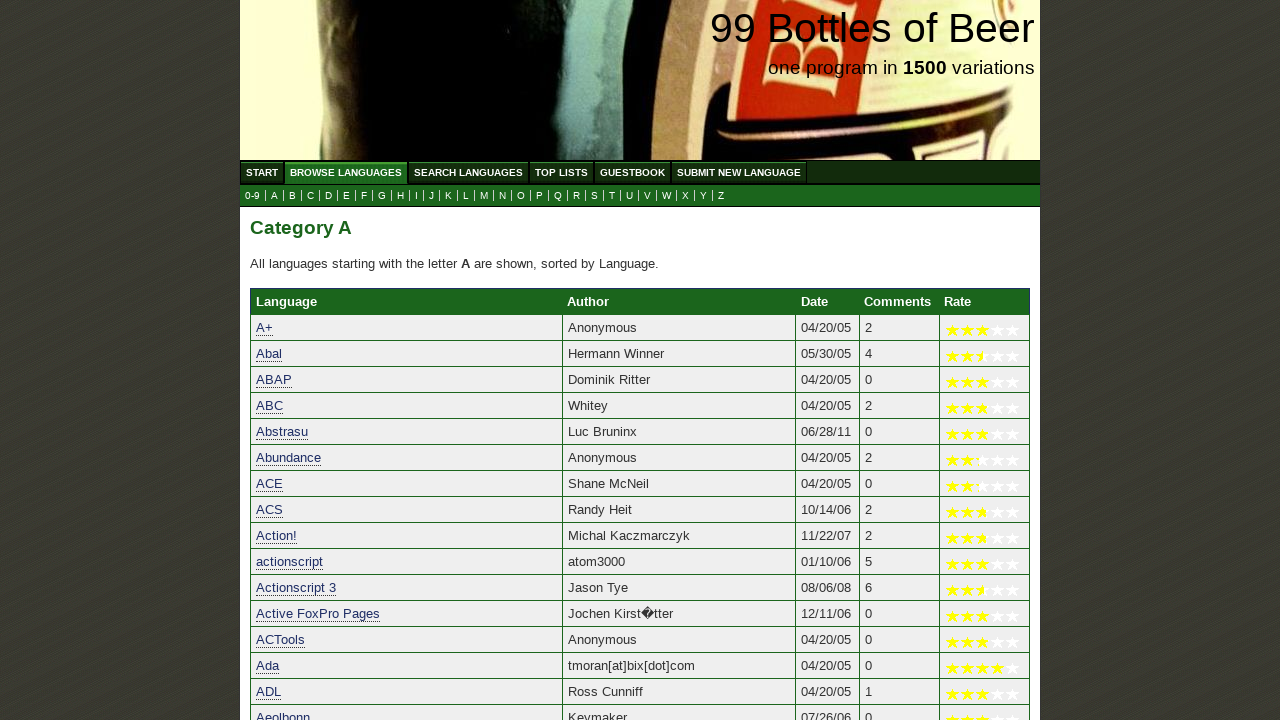

Clicked on letter P category at (540, 196) on xpath=//ul[@id='submenu']//a[@href='p.html']
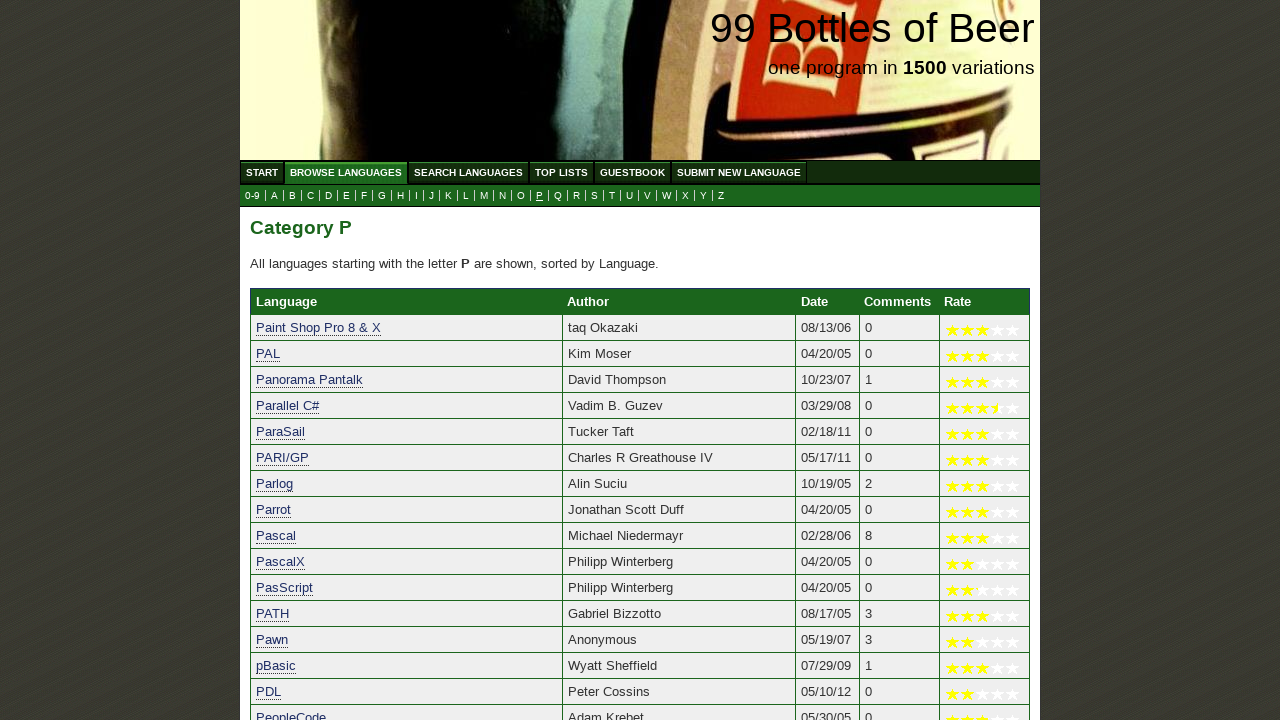

Languages list loaded and displayed for letter P category
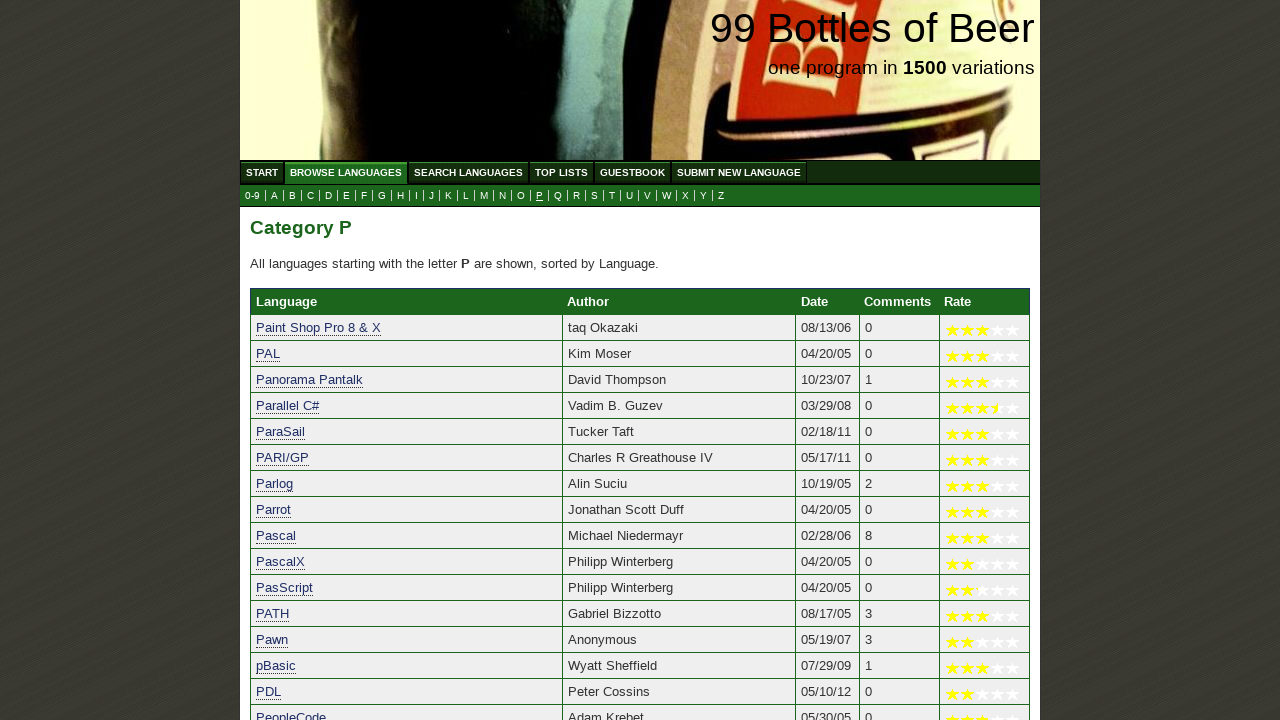

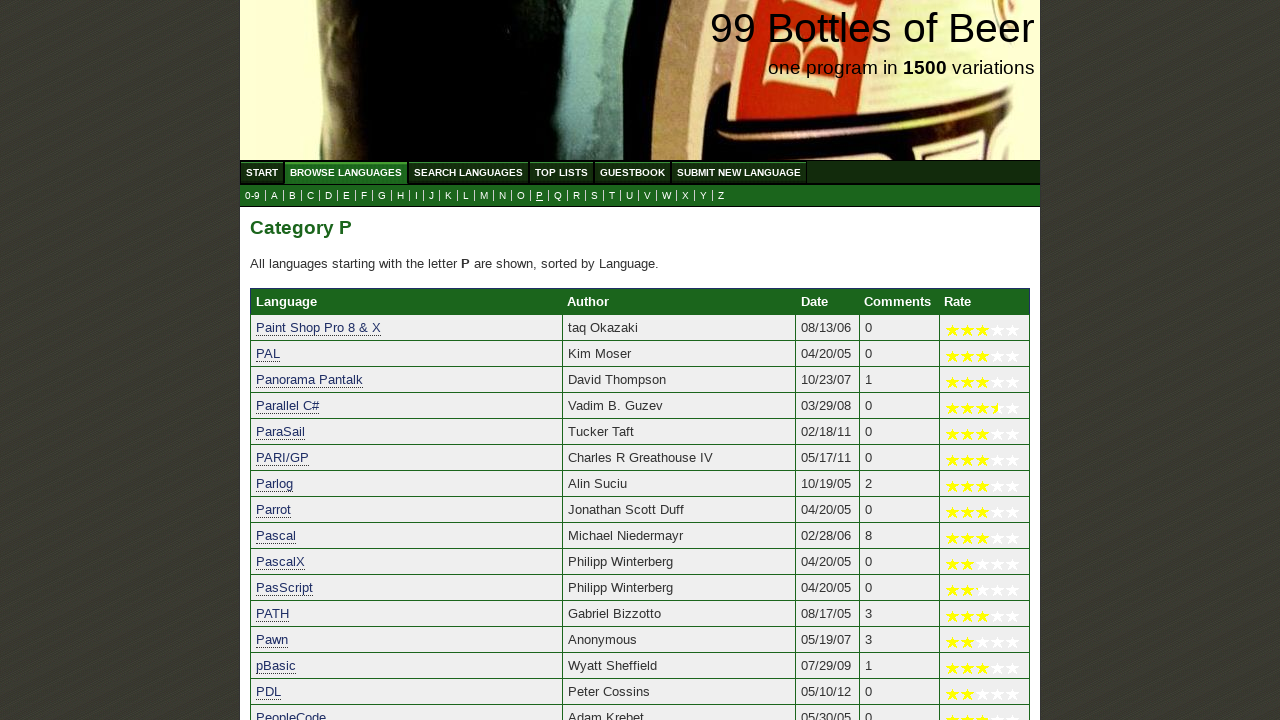